Tests the "How we test smartphones" page on Product-test.ru by verifying the page loads correctly and clicking on the first teaser link to navigate to a product review page.

Starting URL: https://product-test.ru/smartfony/kak-testiruem

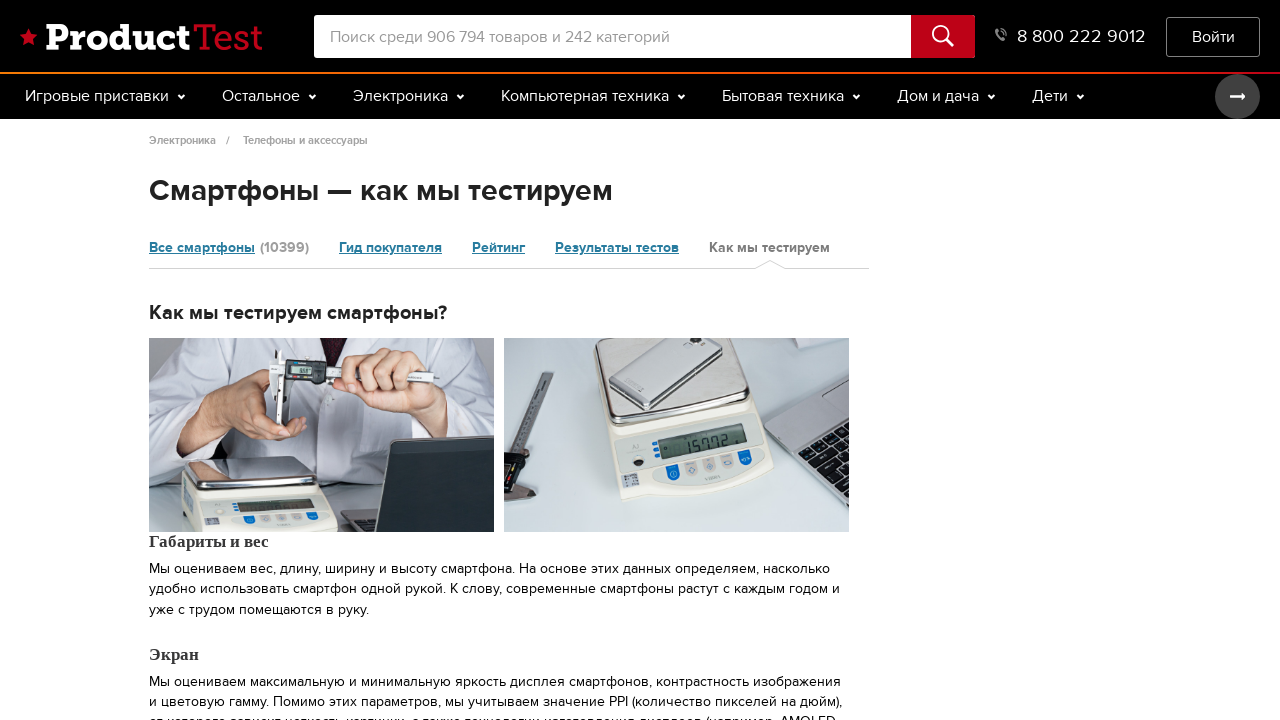

Page loaded with domcontentloaded state
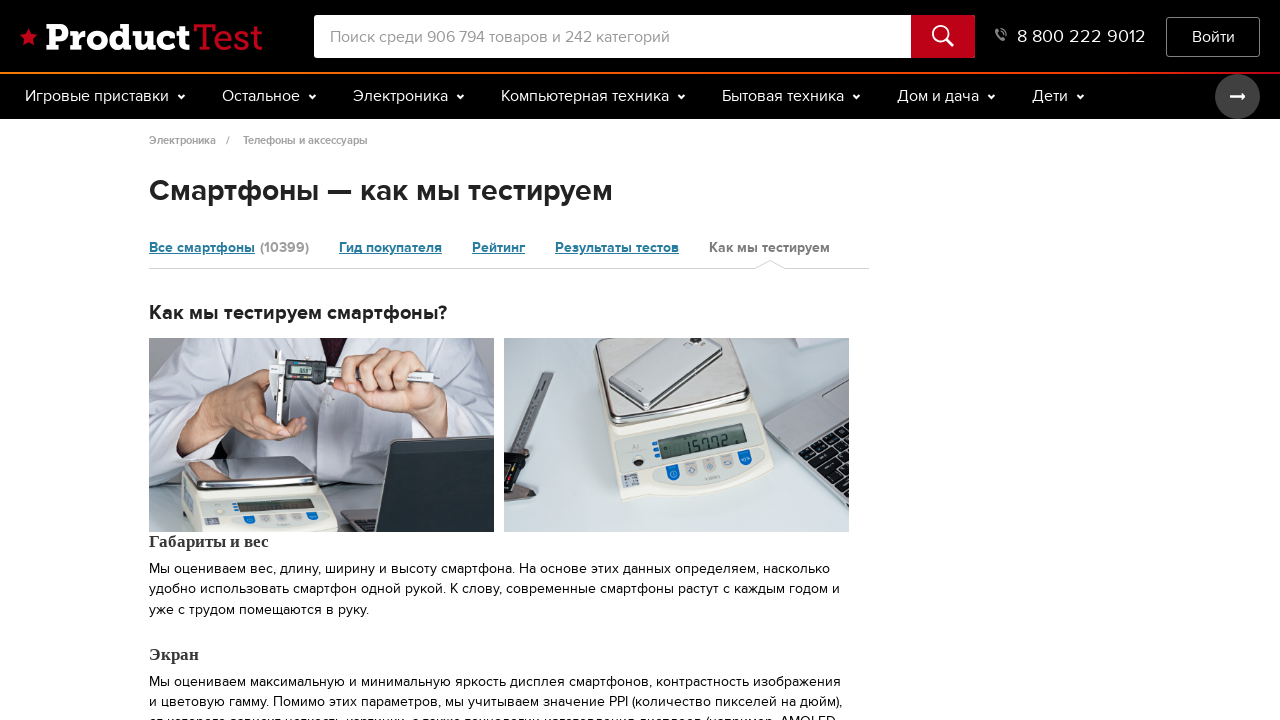

Verified page title is 'Как мы тестируем смартфоны | Product-test.ru'
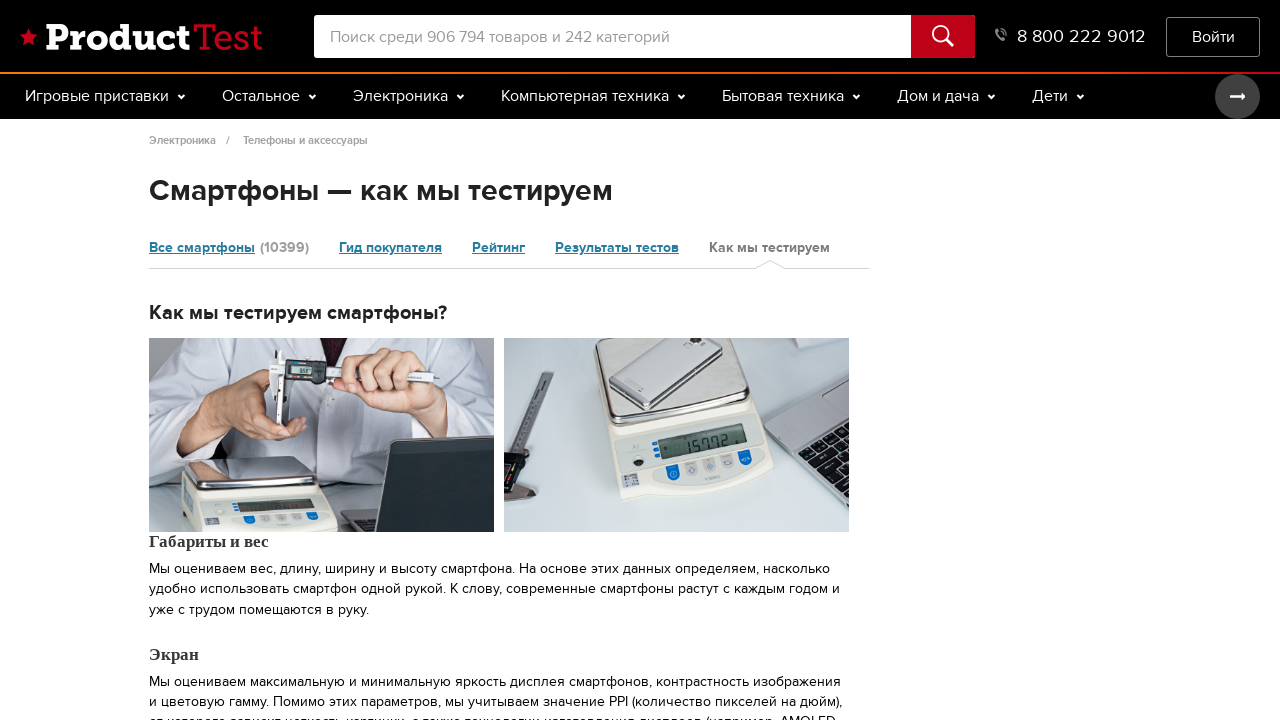

Located og:url meta tag
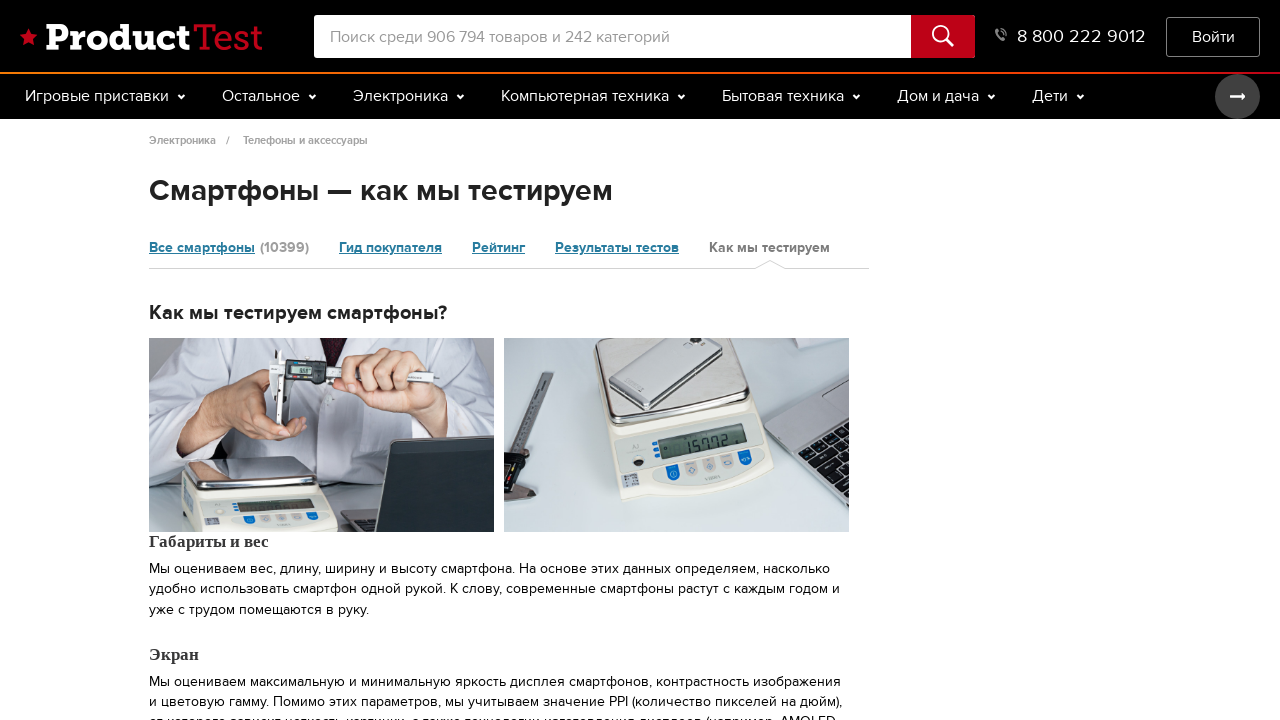

Verified og:url meta tag content is 'https://product-test.ru/smartfony/kak-testiruem'
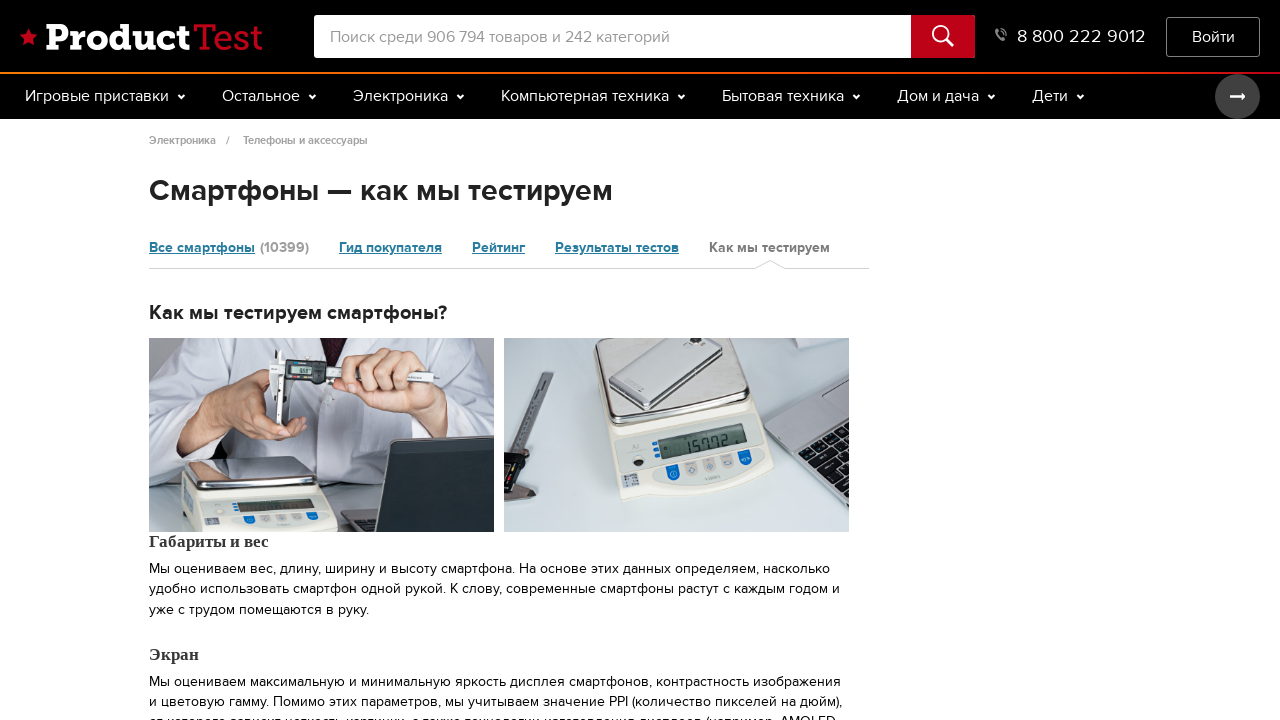

Clicked on the first teaser link at (320, 360) on .fresh__link >> nth=0
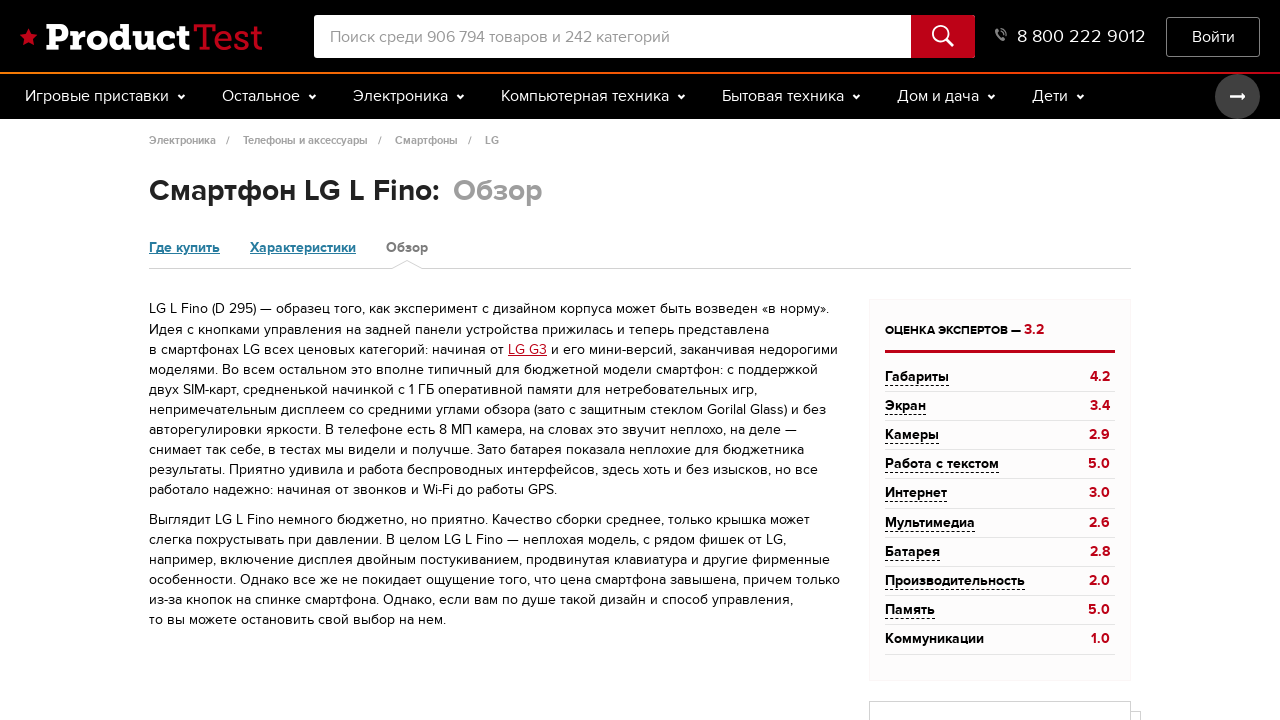

Navigated to product review page with domcontentloaded state
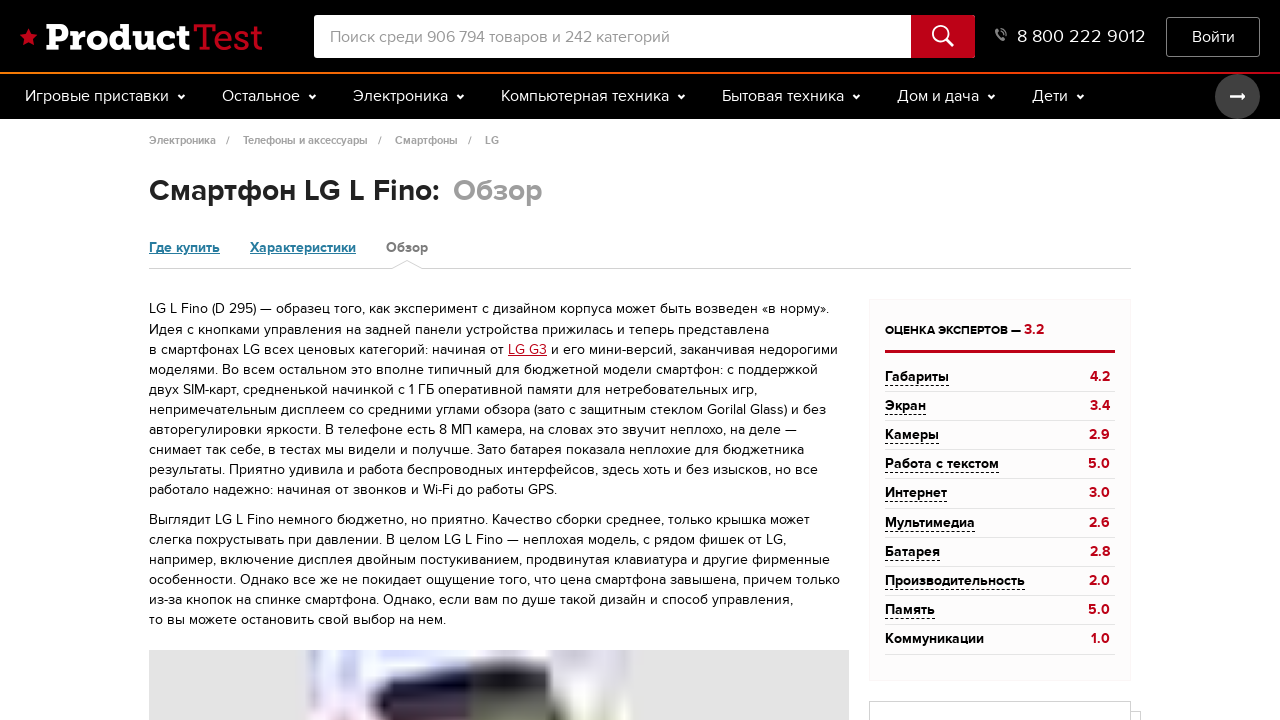

Verified URL contains 'obzor' - successfully navigated to product review page
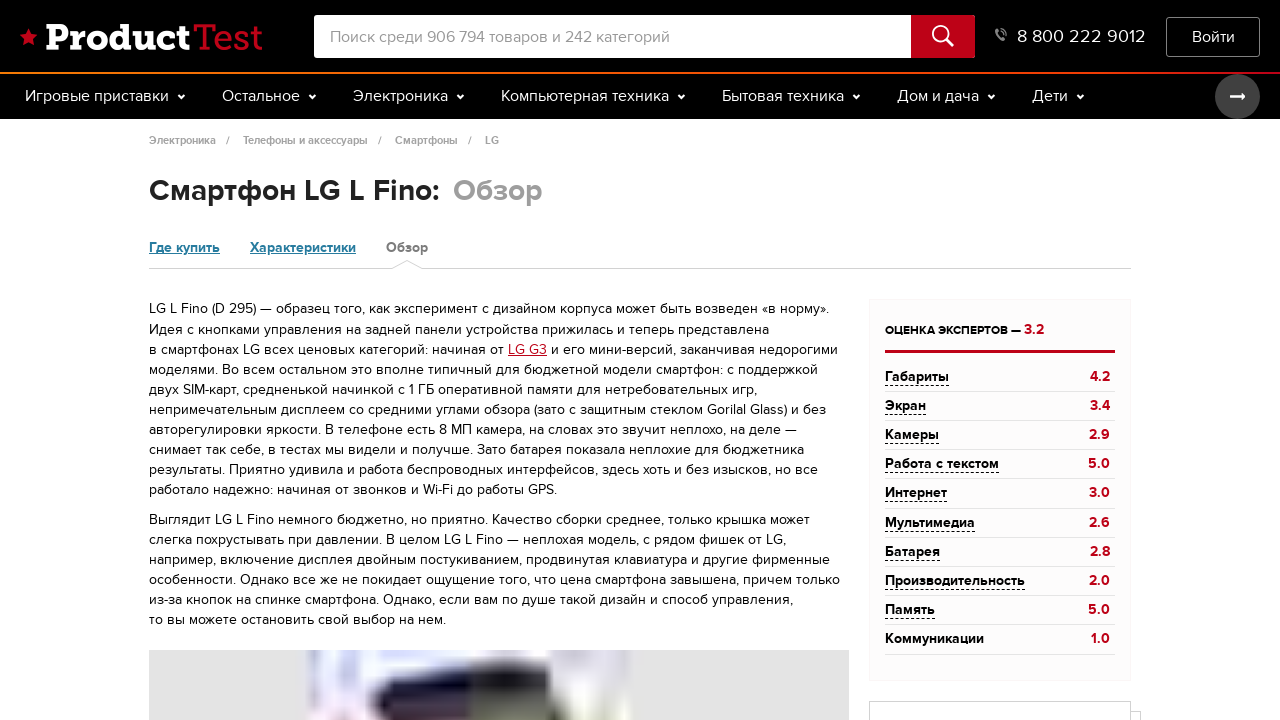

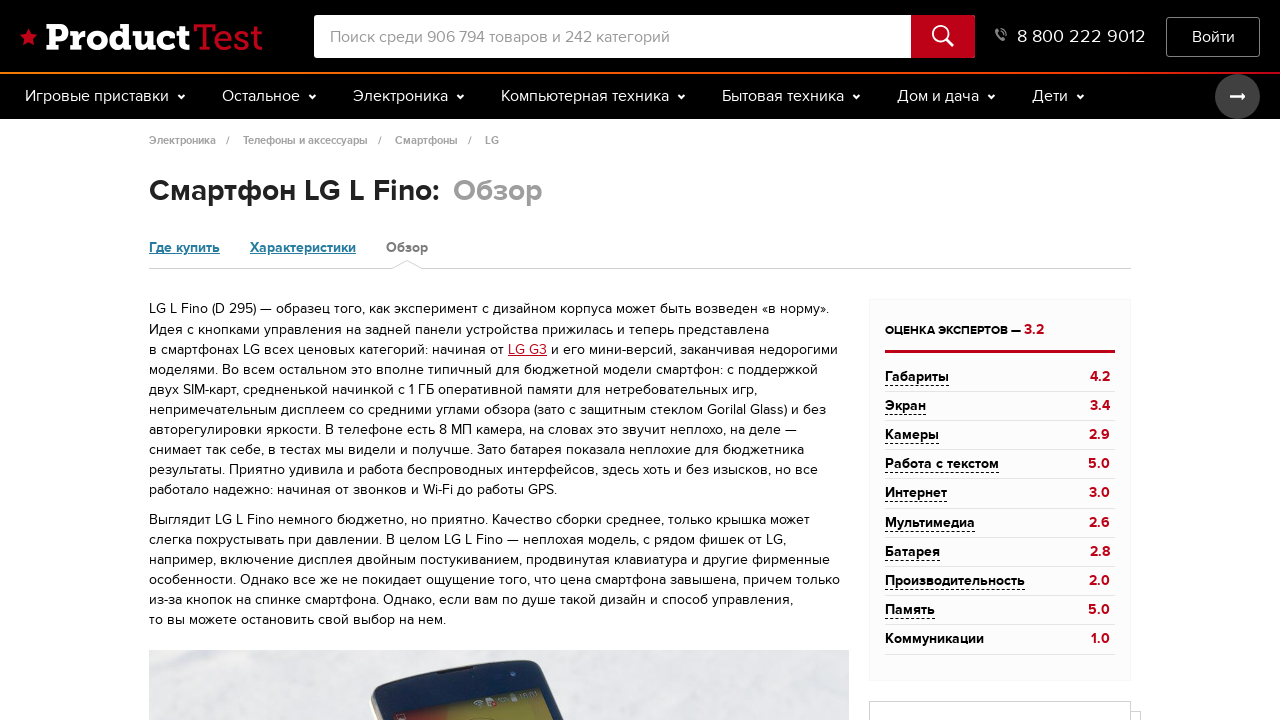